Tests opening a new browser window by navigating to a page with window links and clicking to open a new window

Starting URL: http://the-internet.herokuapp.com/windows

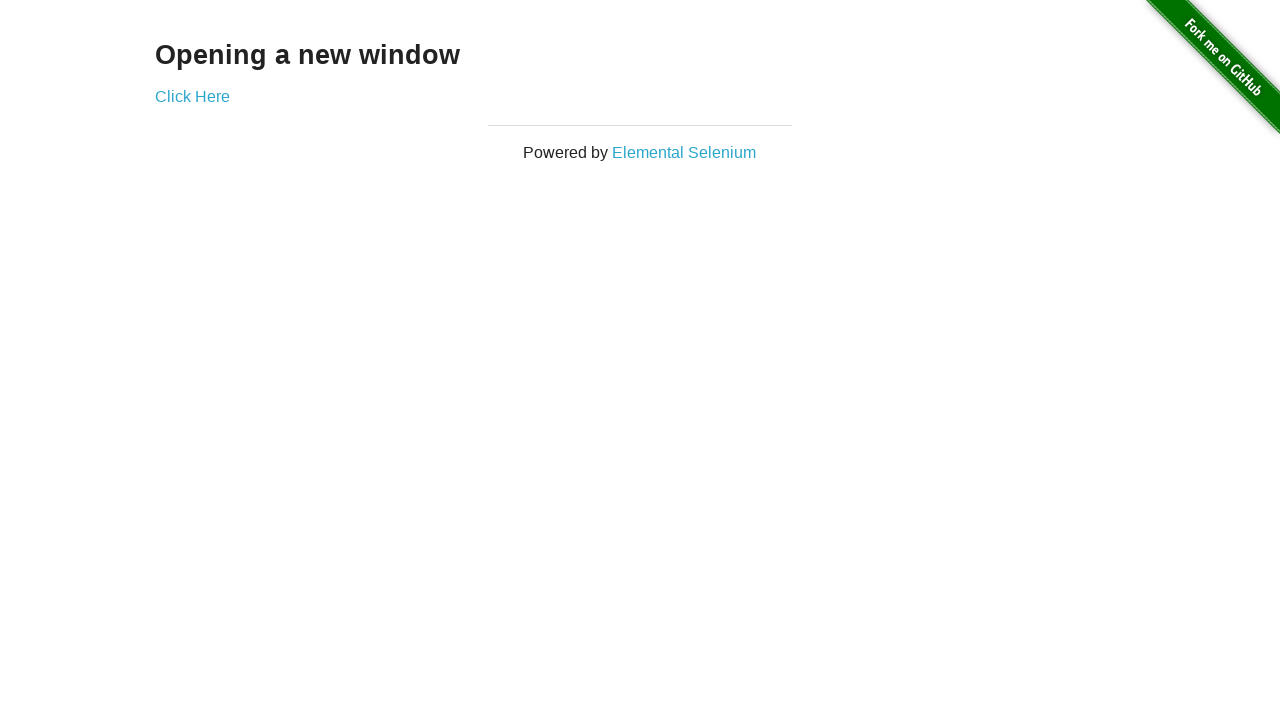

Waited for example link to be visible
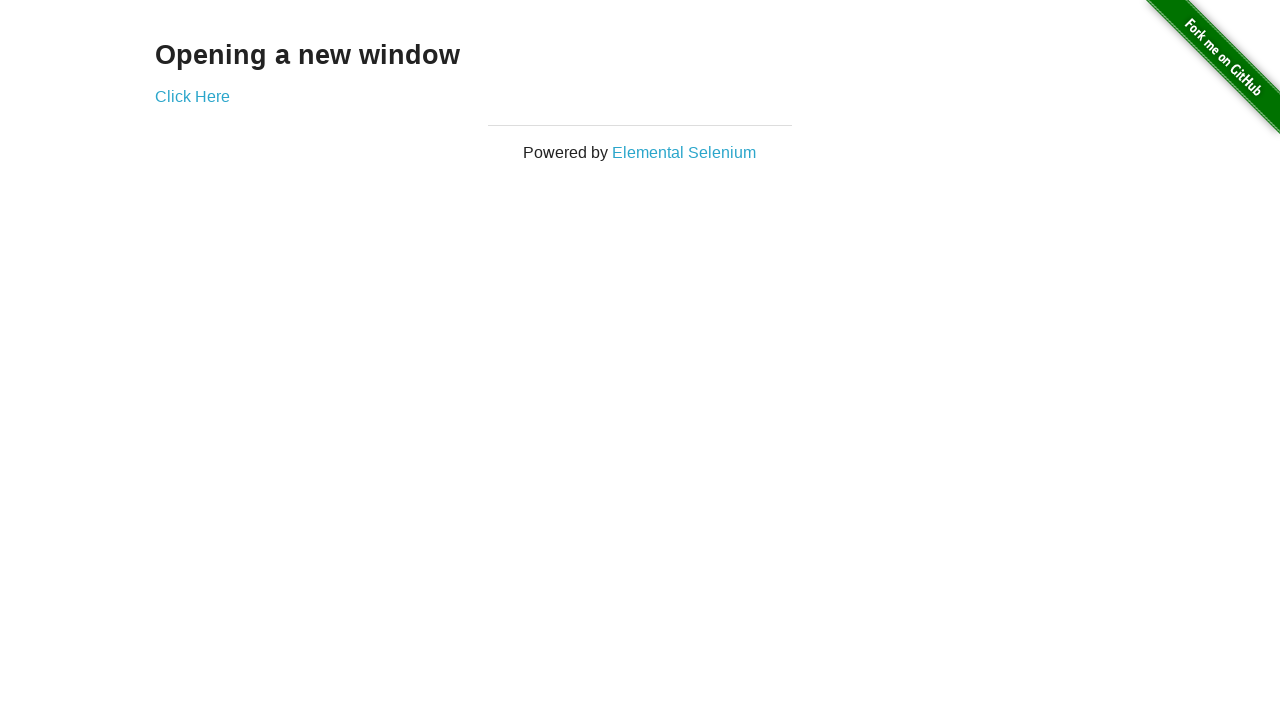

Clicked example link to open new window at (192, 96) on .example a
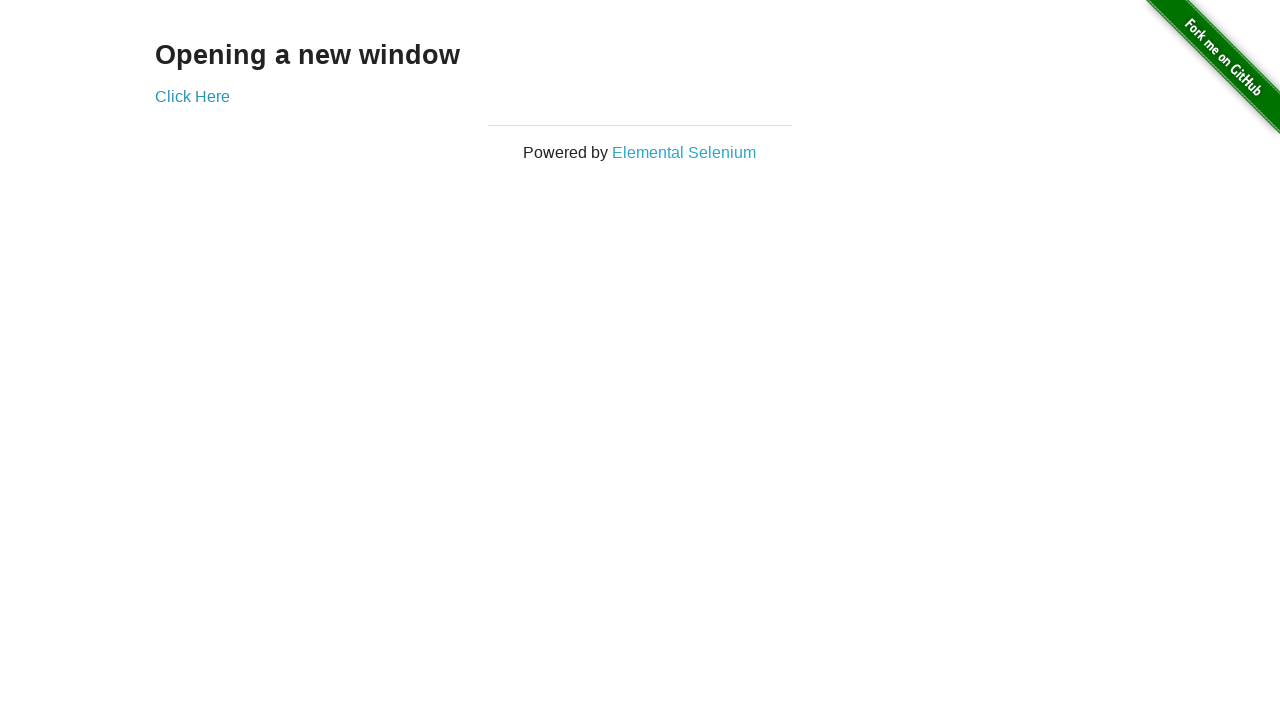

Waited 1 second for new window to open
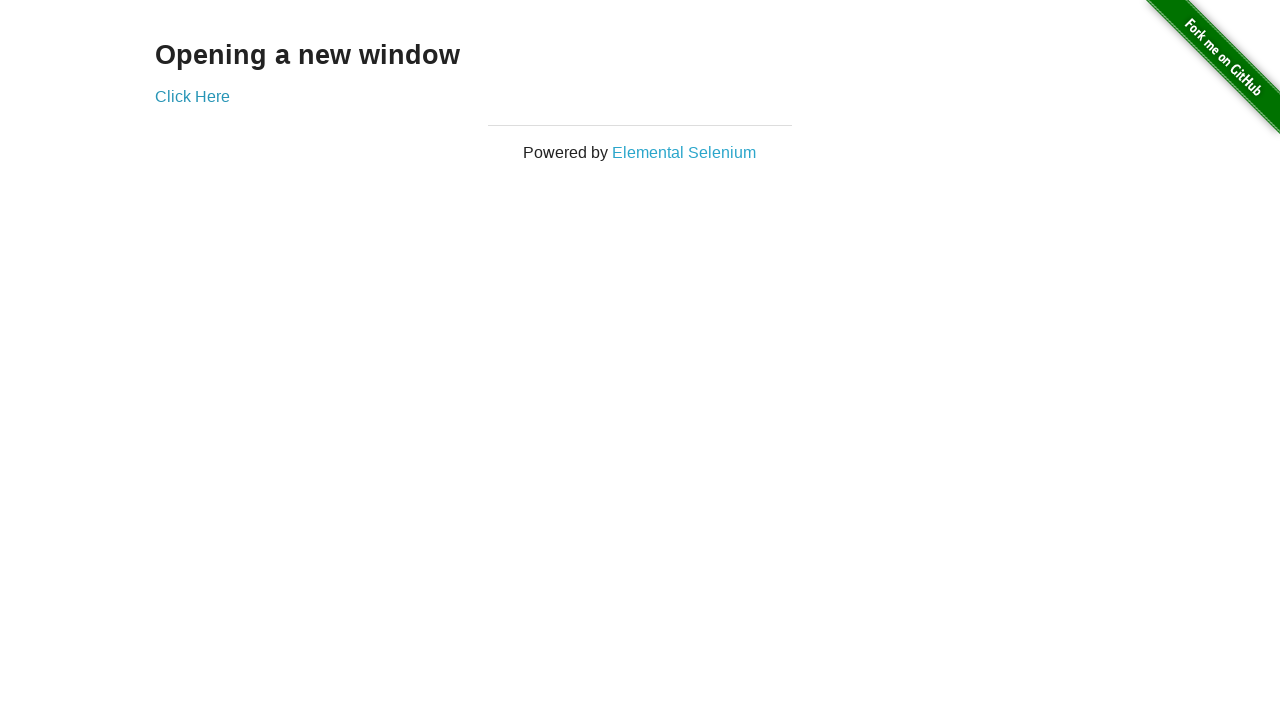

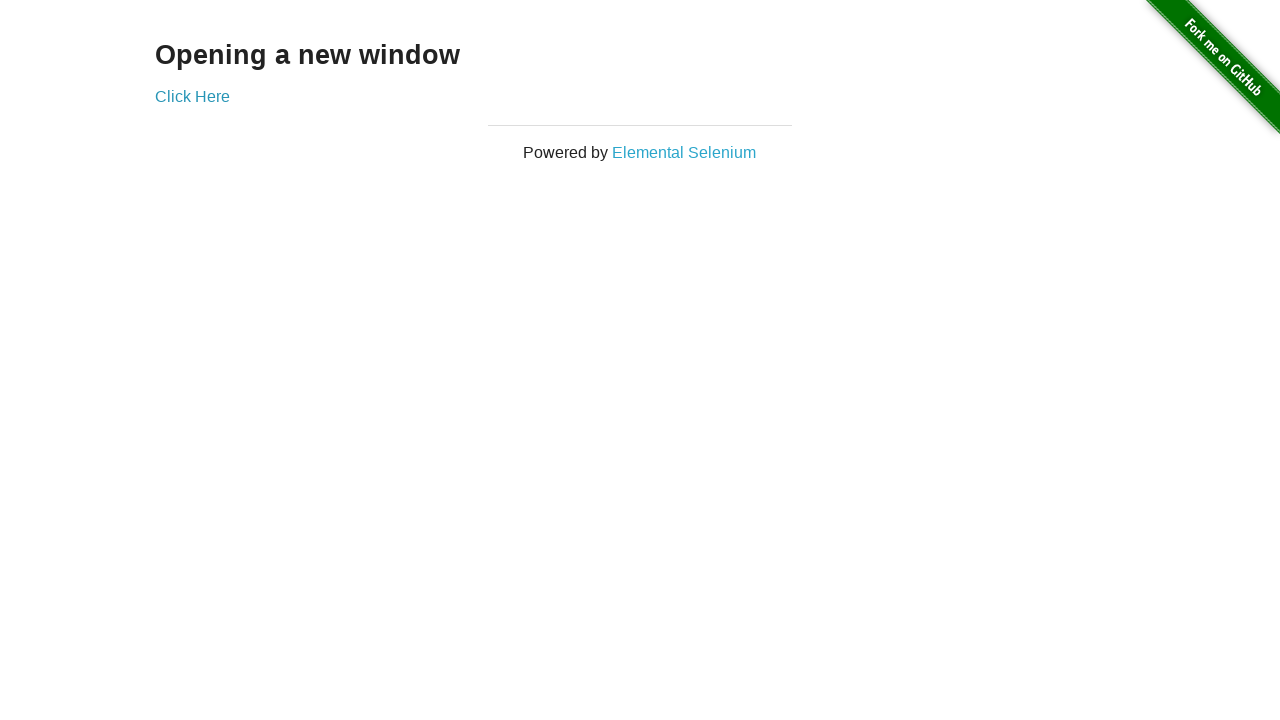